Tests form filling functionality by entering a first name into an input field on a tutorial page

Starting URL: https://www.hyrtutorials.com/p/add-padding-to-containers.html

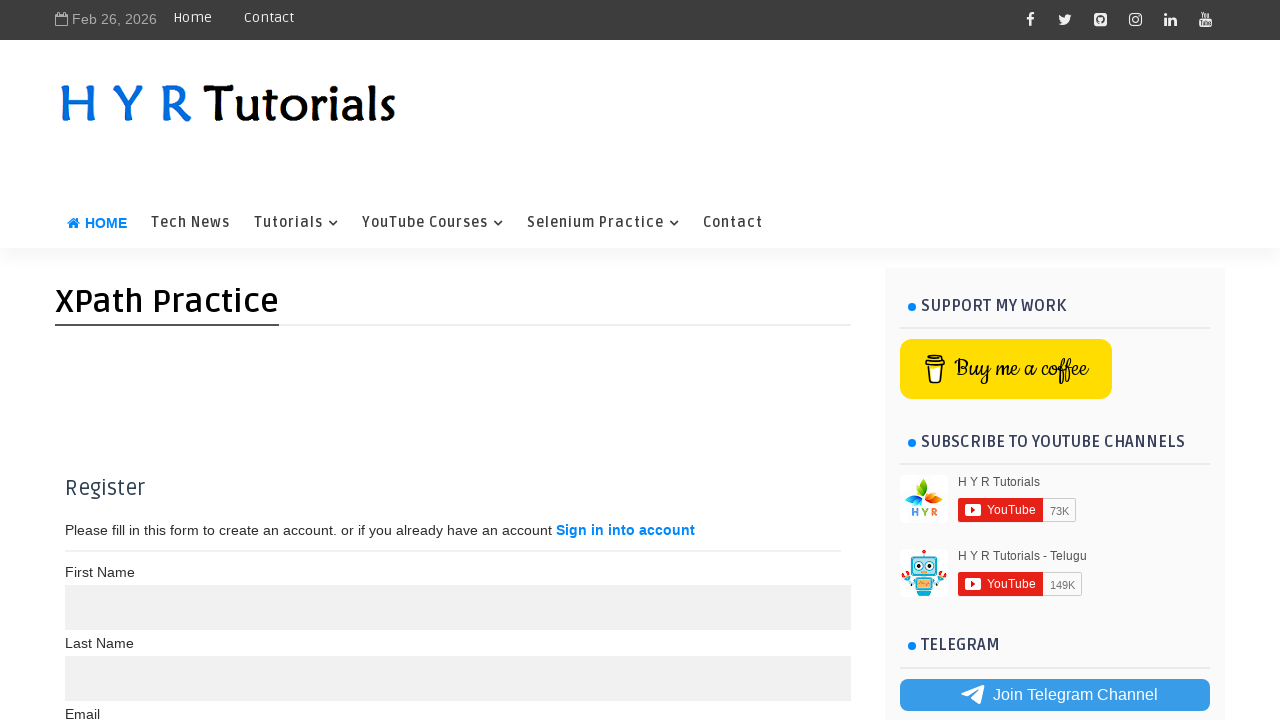

Filled first name field with 'mani' on input[name="name"]
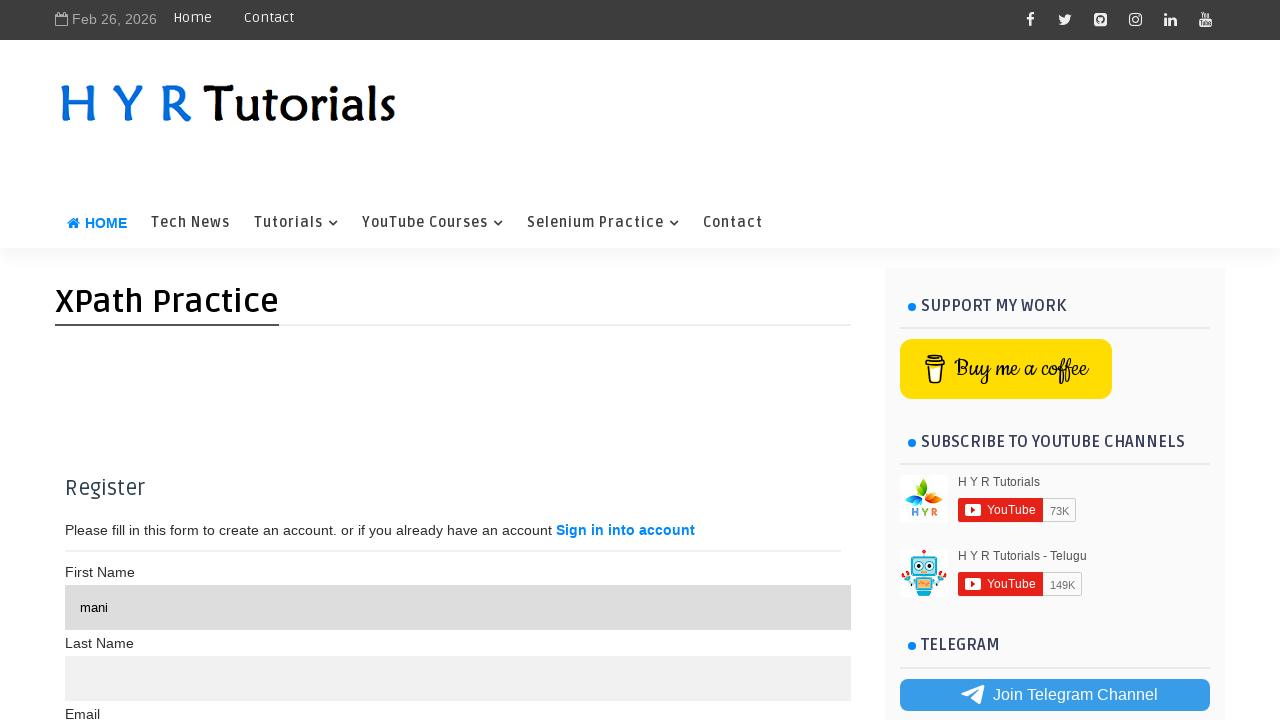

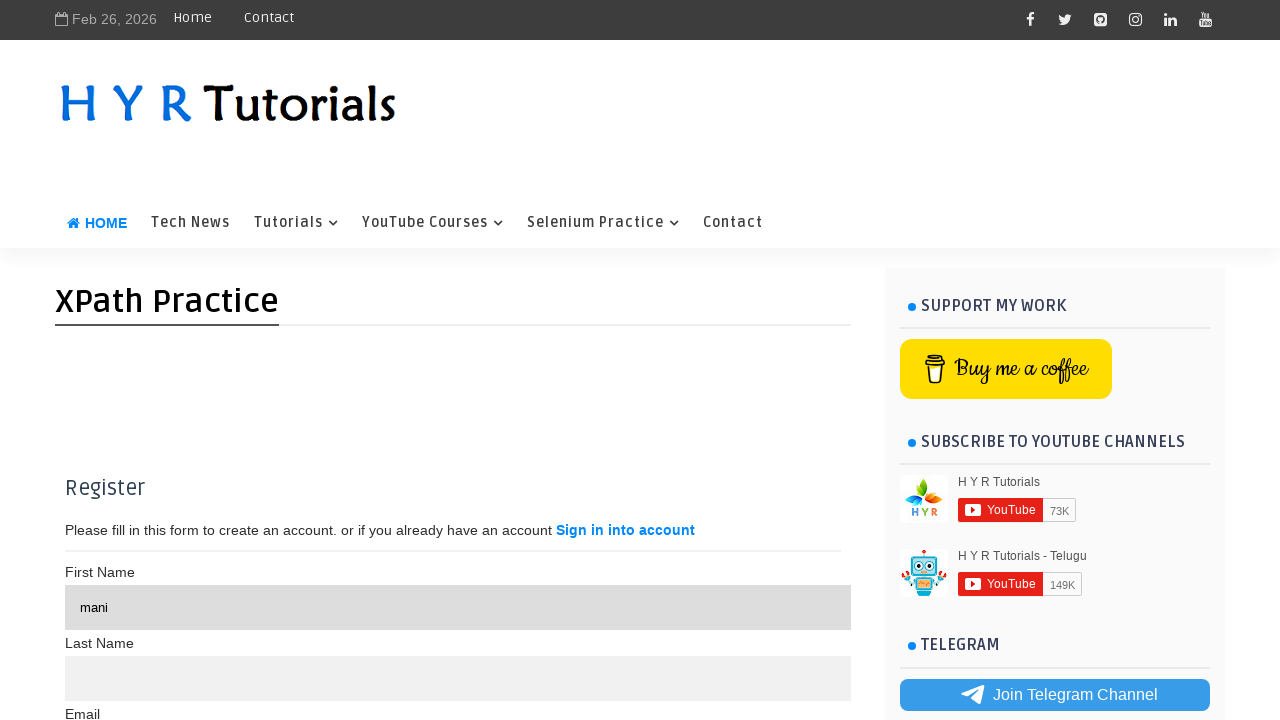